Opens Google Translate and enters text in the source language textarea to test the translation input functionality

Starting URL: https://translate.google.co.il

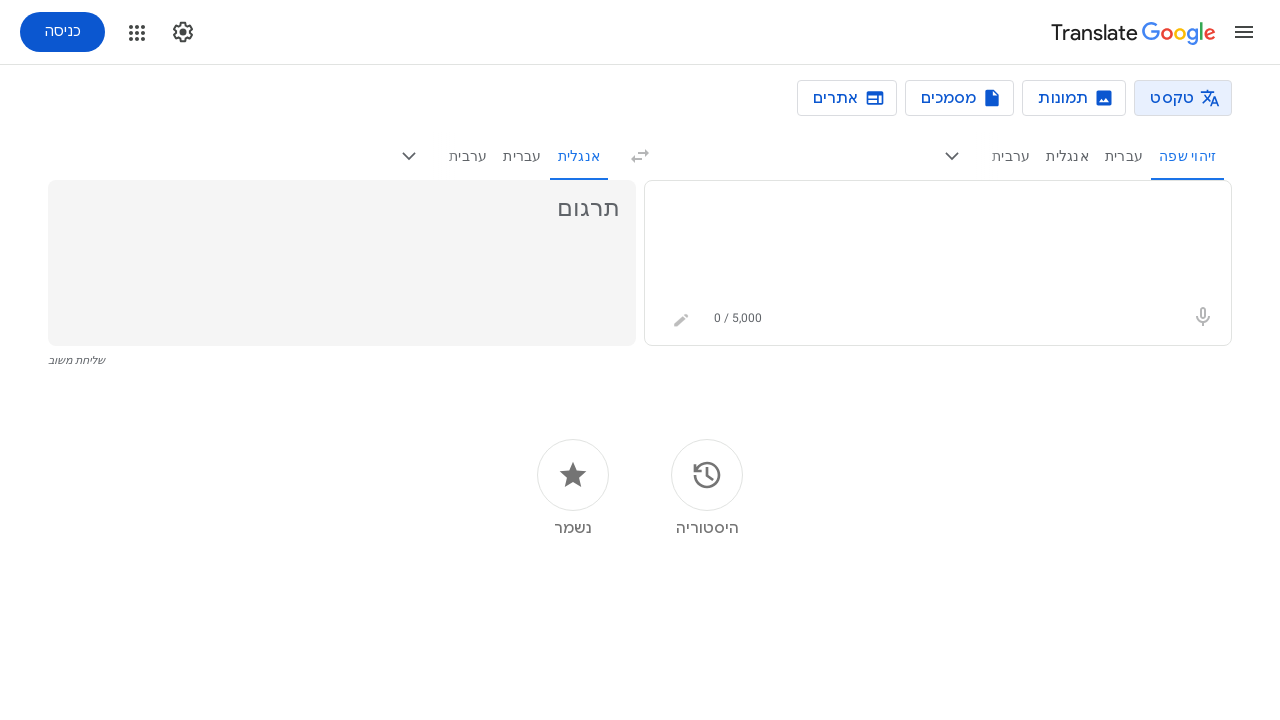

Filled source language textarea with 'שלום עולם' (Hello World in Hebrew) on textarea
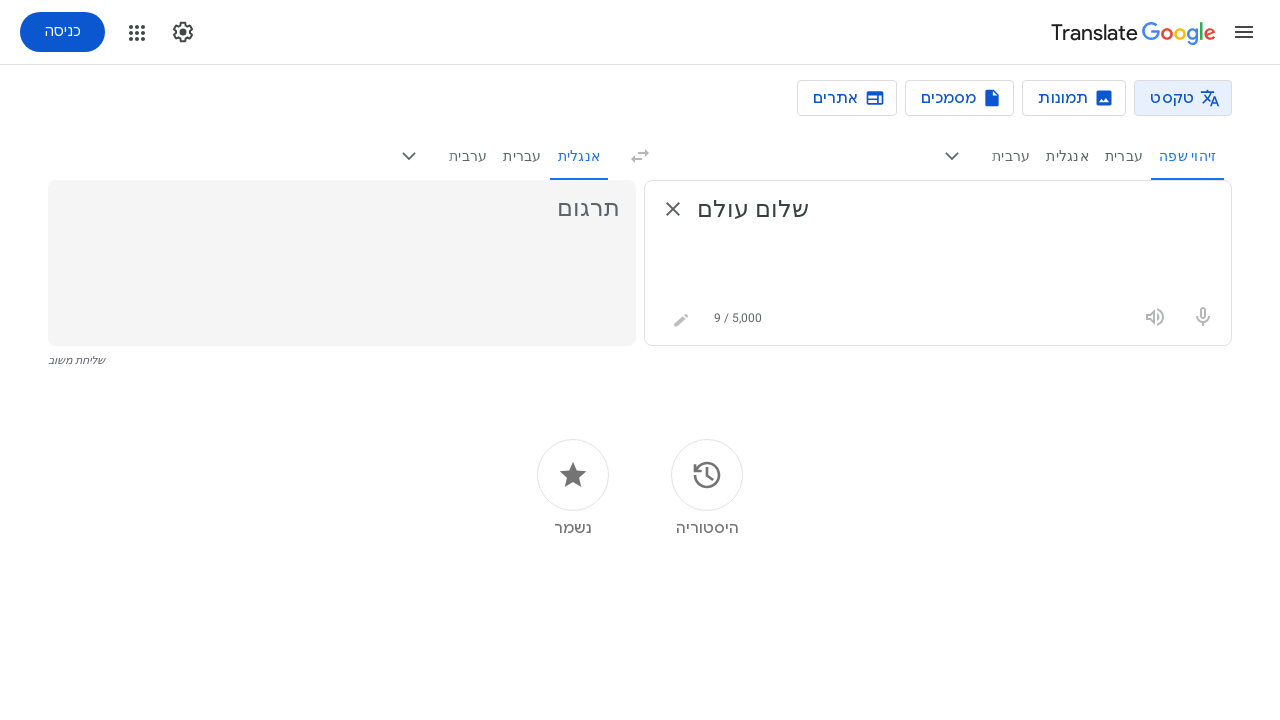

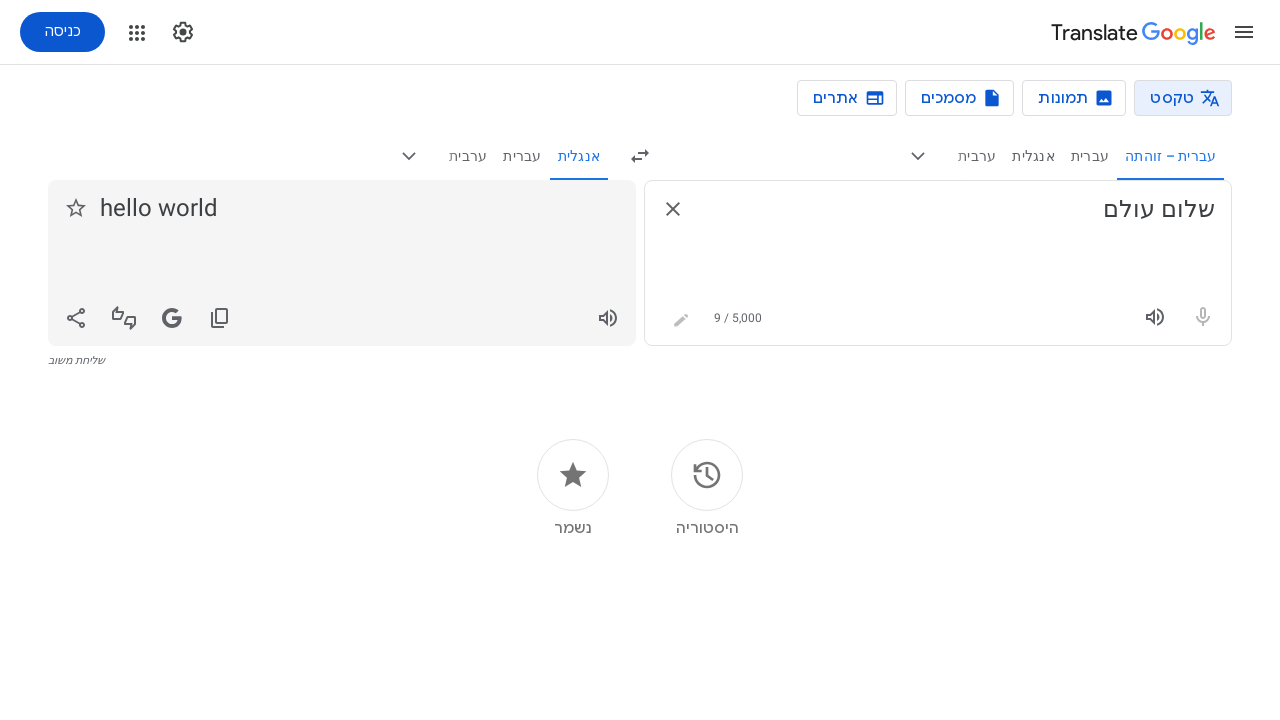